Tests DuckDuckGo search functionality by entering a search query and submitting the search form

Starting URL: http://duckduckgo.com/

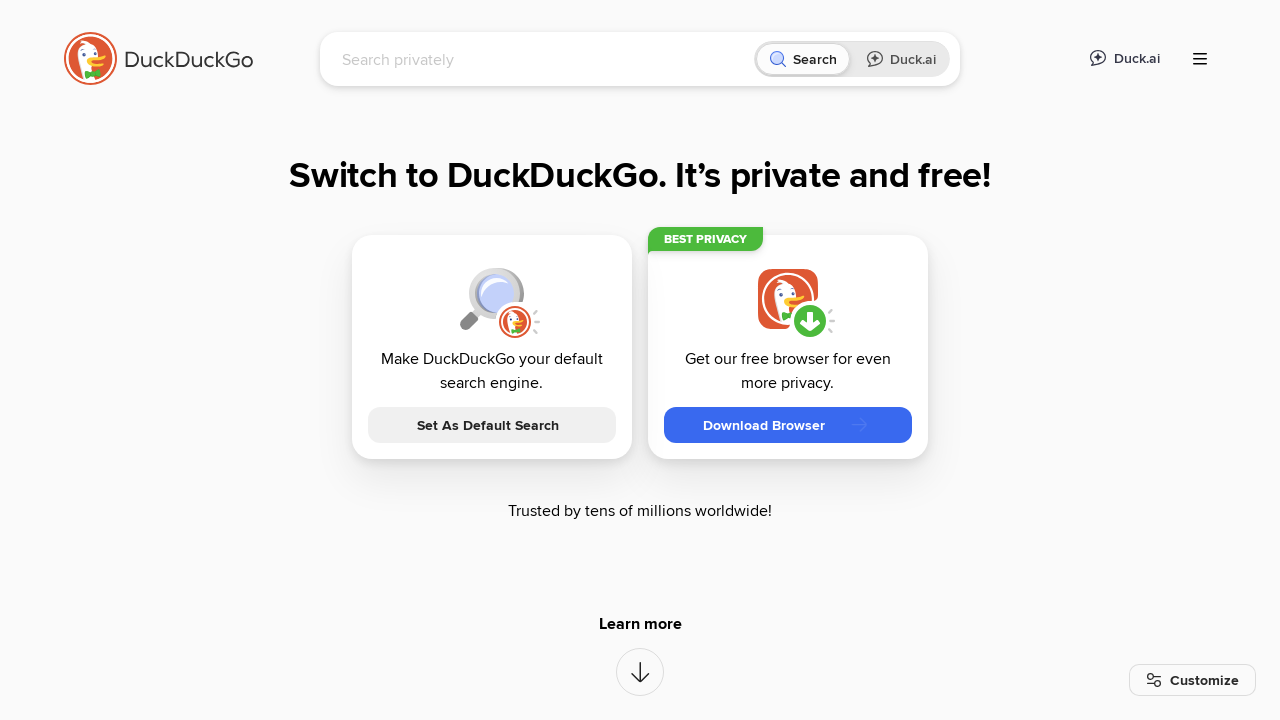

Cleared the search input field on input[name='q']
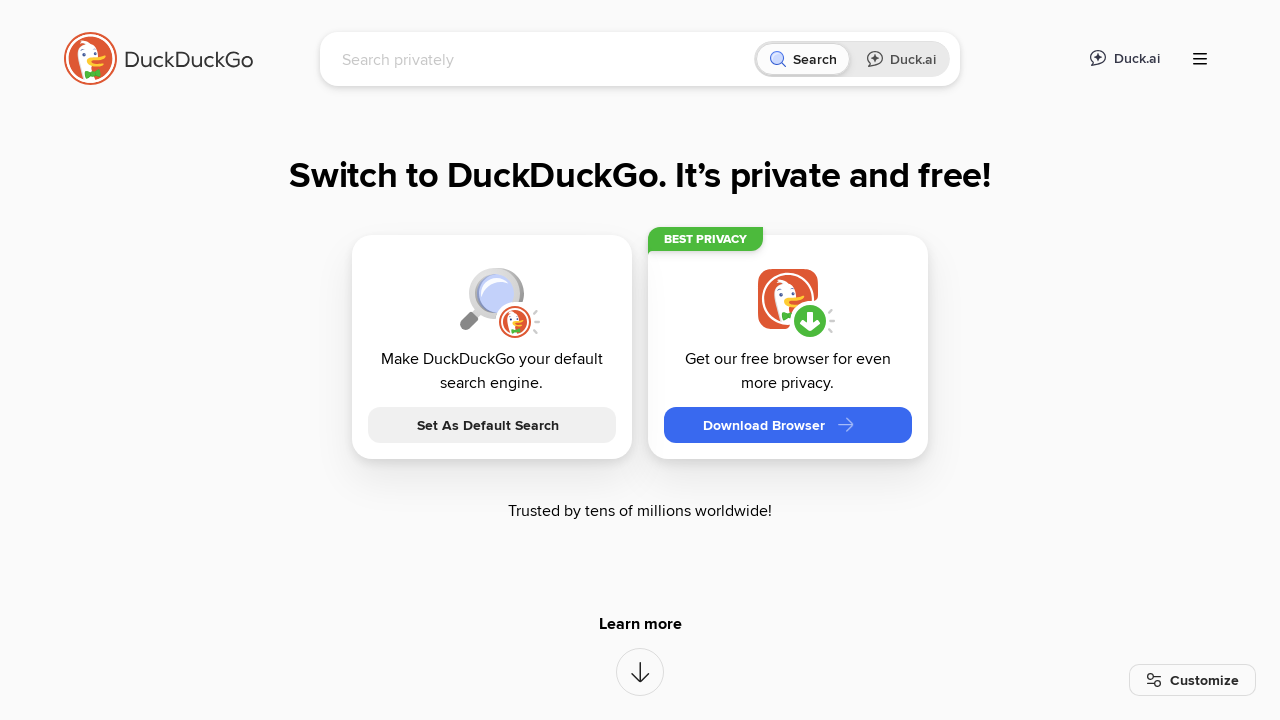

Filled search field with 'web scraping' on input[name='q']
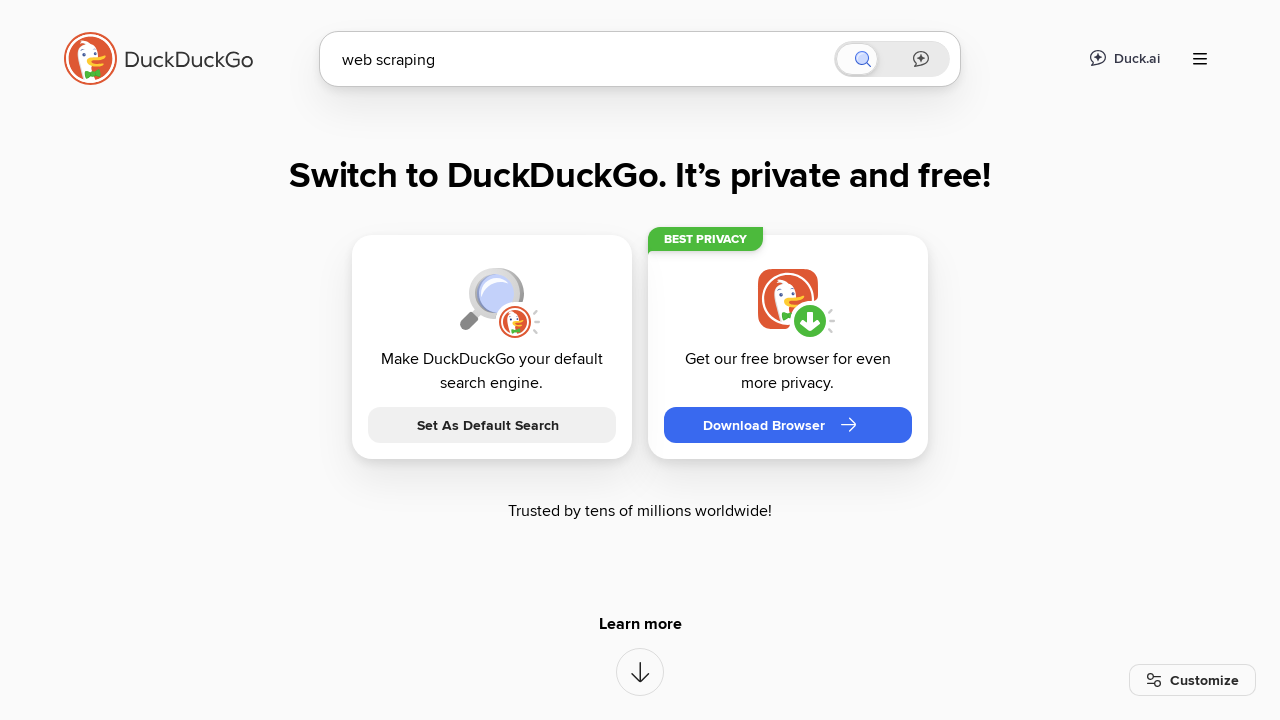

Submitted search form by pressing Enter on input[name='q']
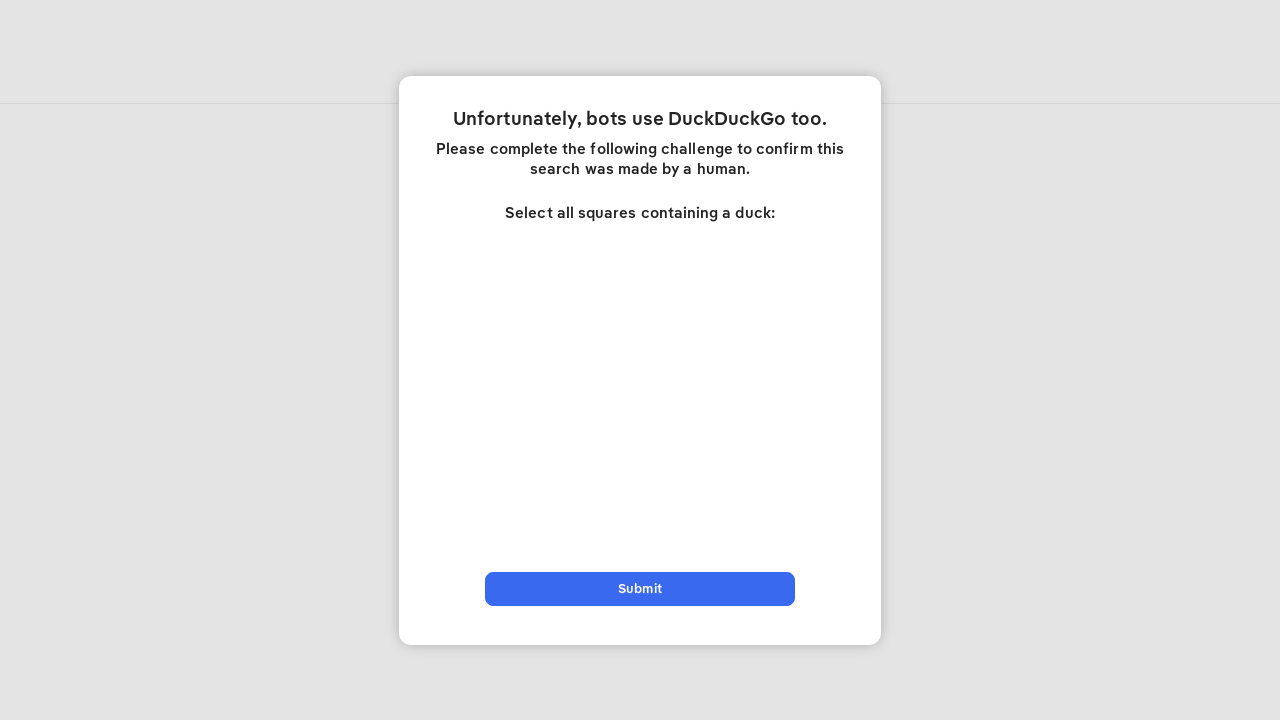

Waited 3 seconds for search results to load
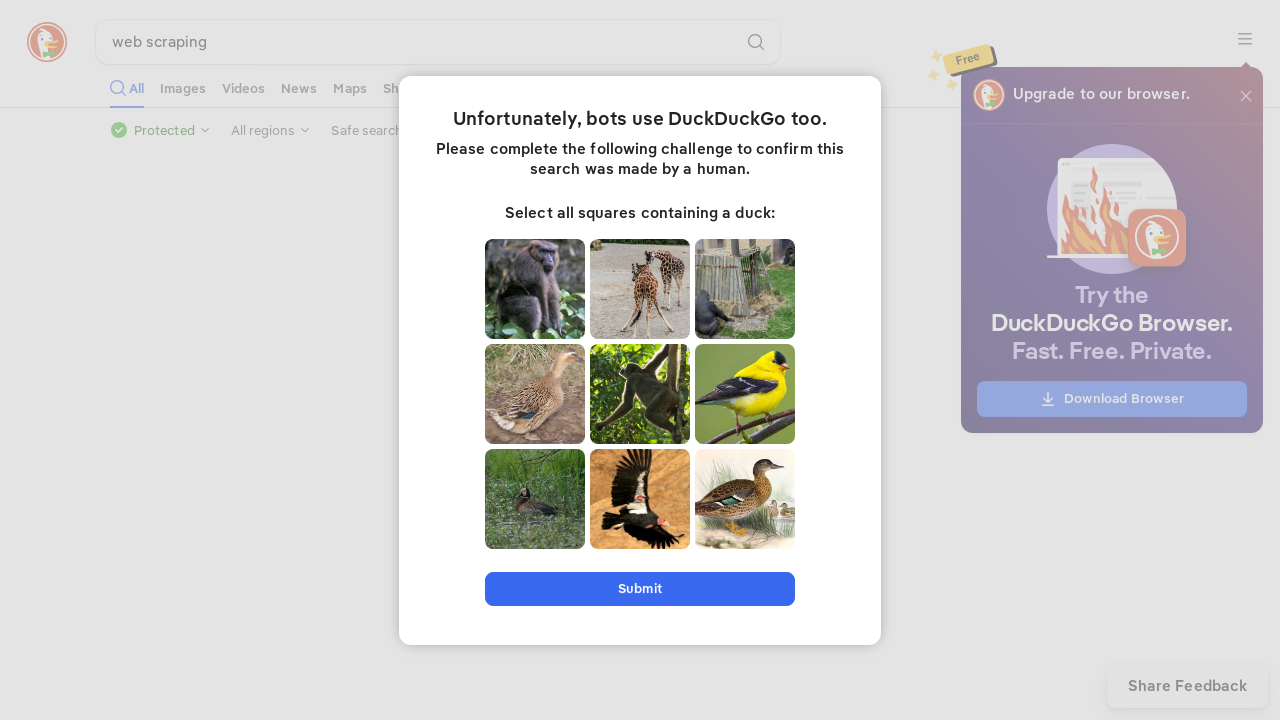

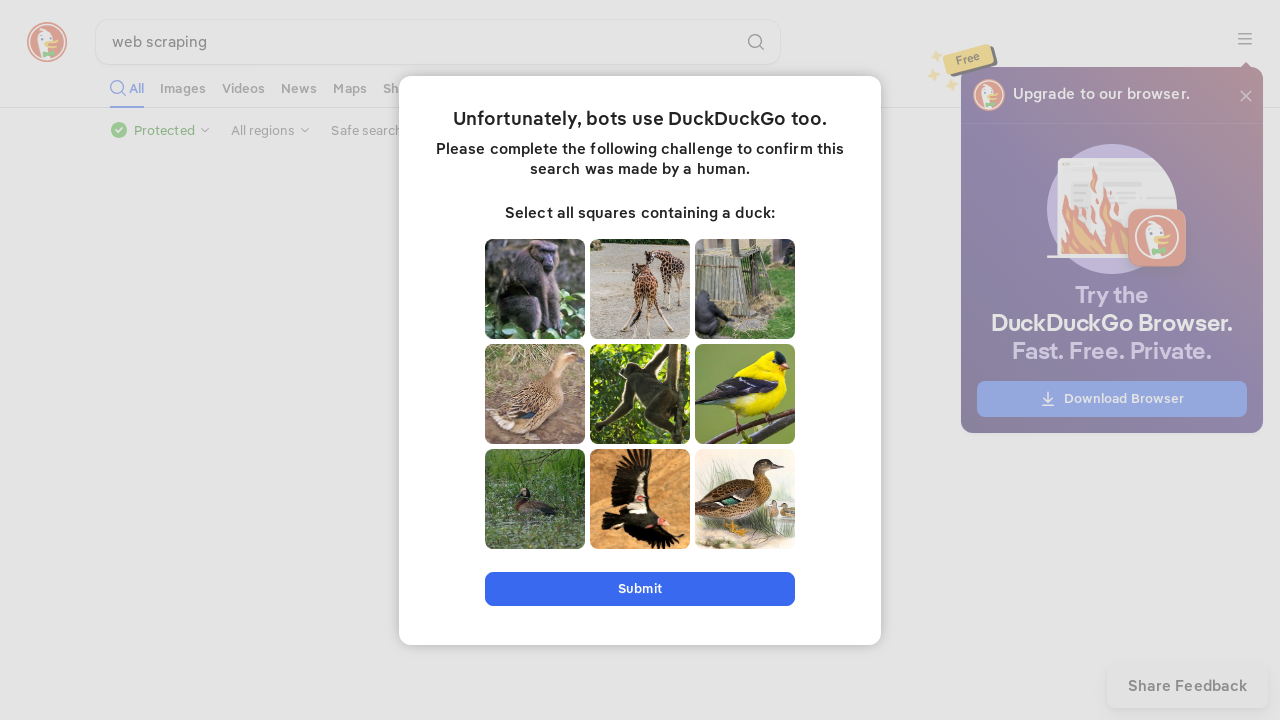